Tests drag and drop functionality by dragging a "Drag me" element and dropping it onto a "Drop here" target, then verifying the text changes to "Dropped!"

Starting URL: https://demoqa.com/droppable

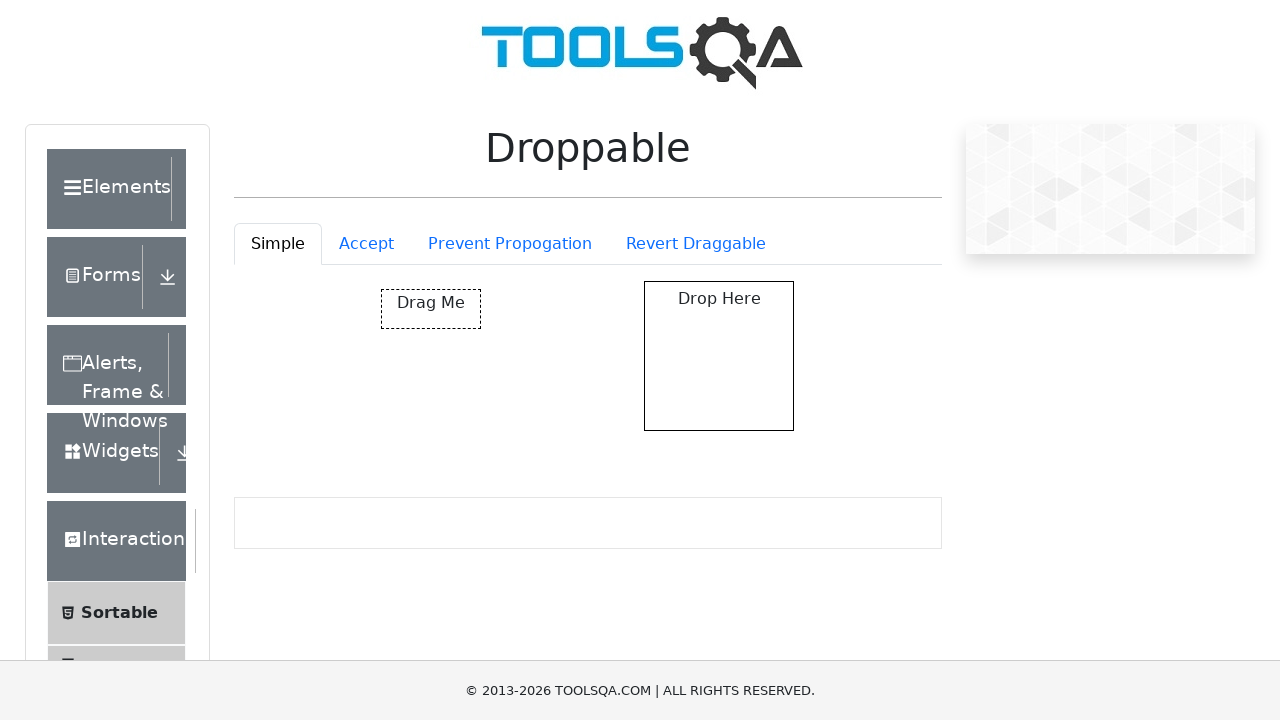

Navigated to droppable demo page
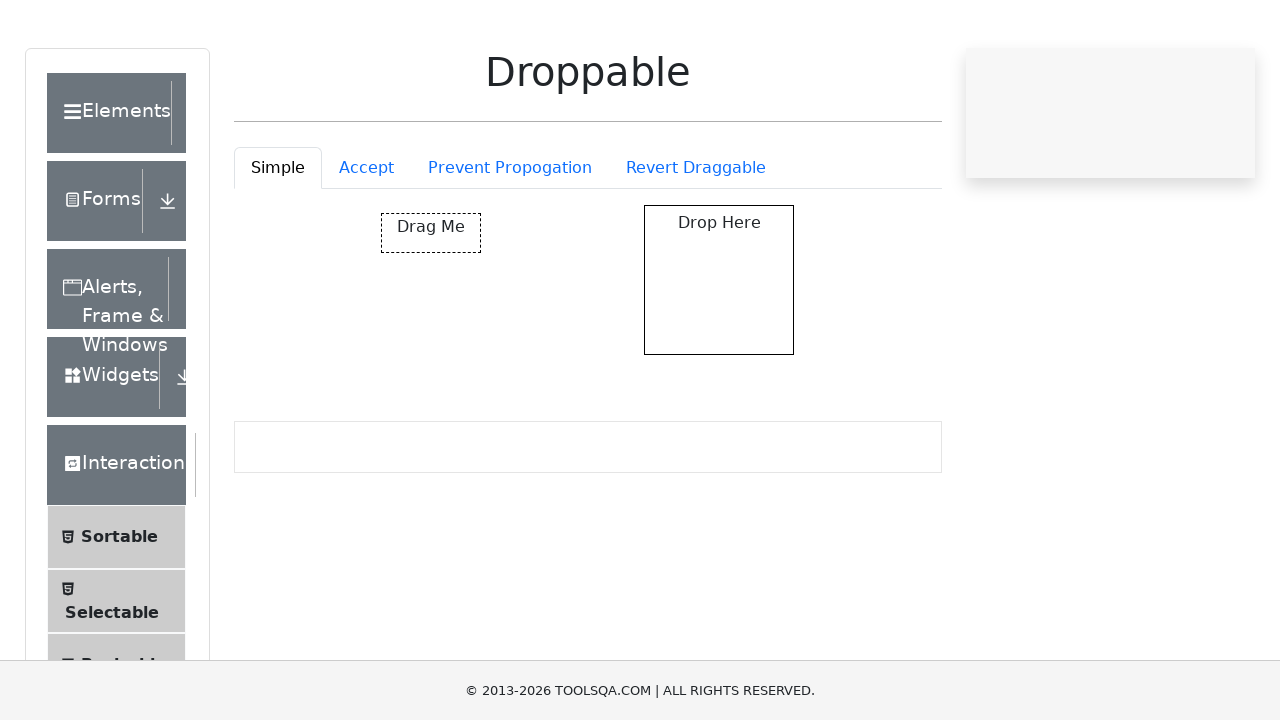

Located draggable element with id 'draggable'
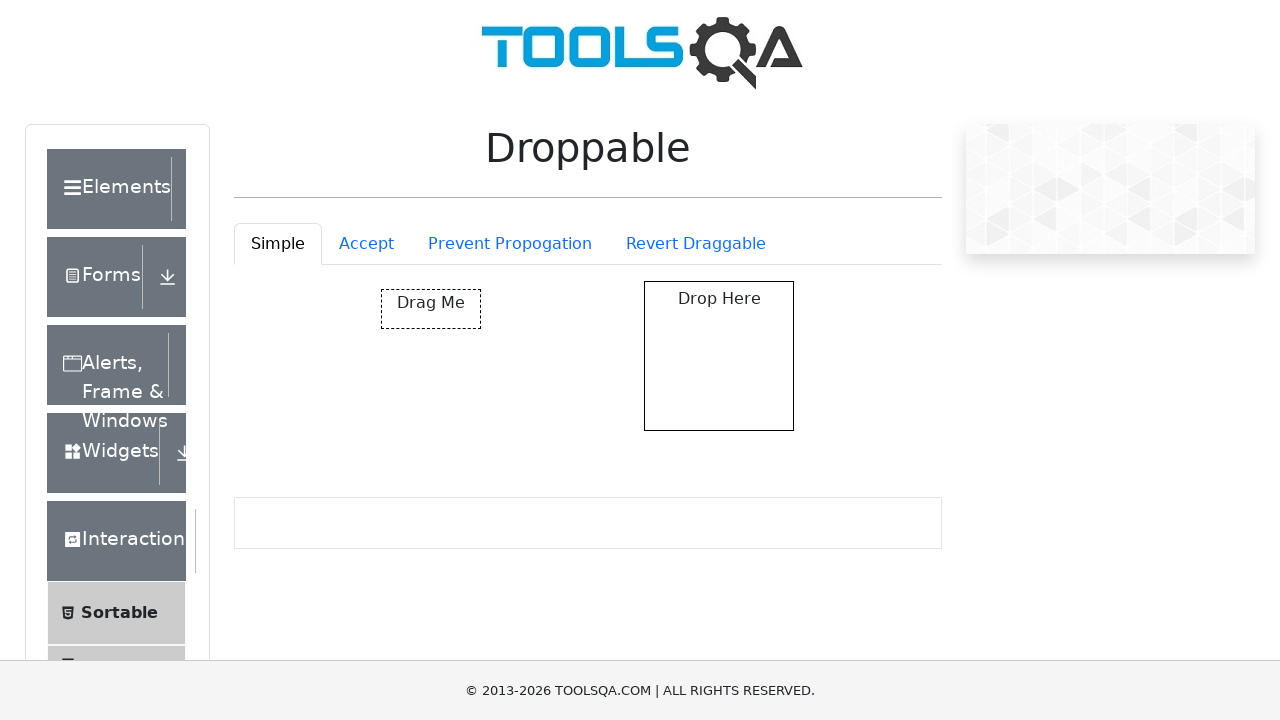

Located drop target element with id 'droppable'
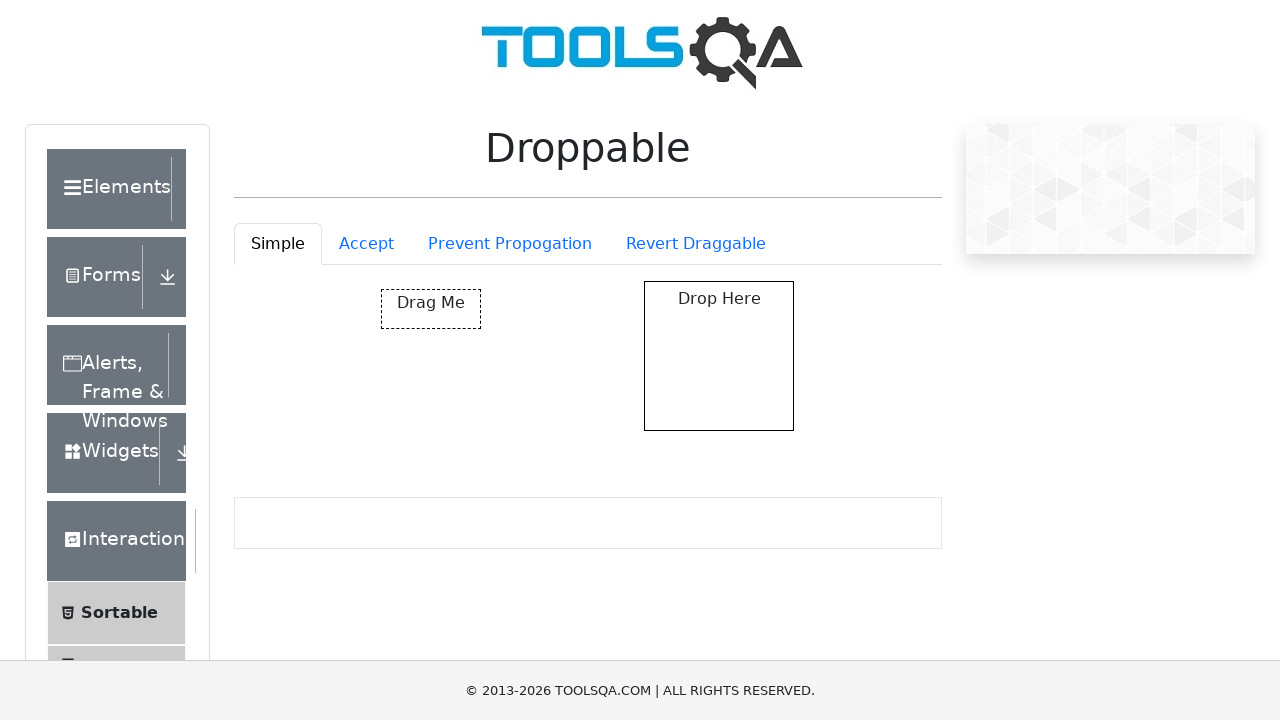

Dragged 'Drag me' element and dropped it onto drop target at (719, 356)
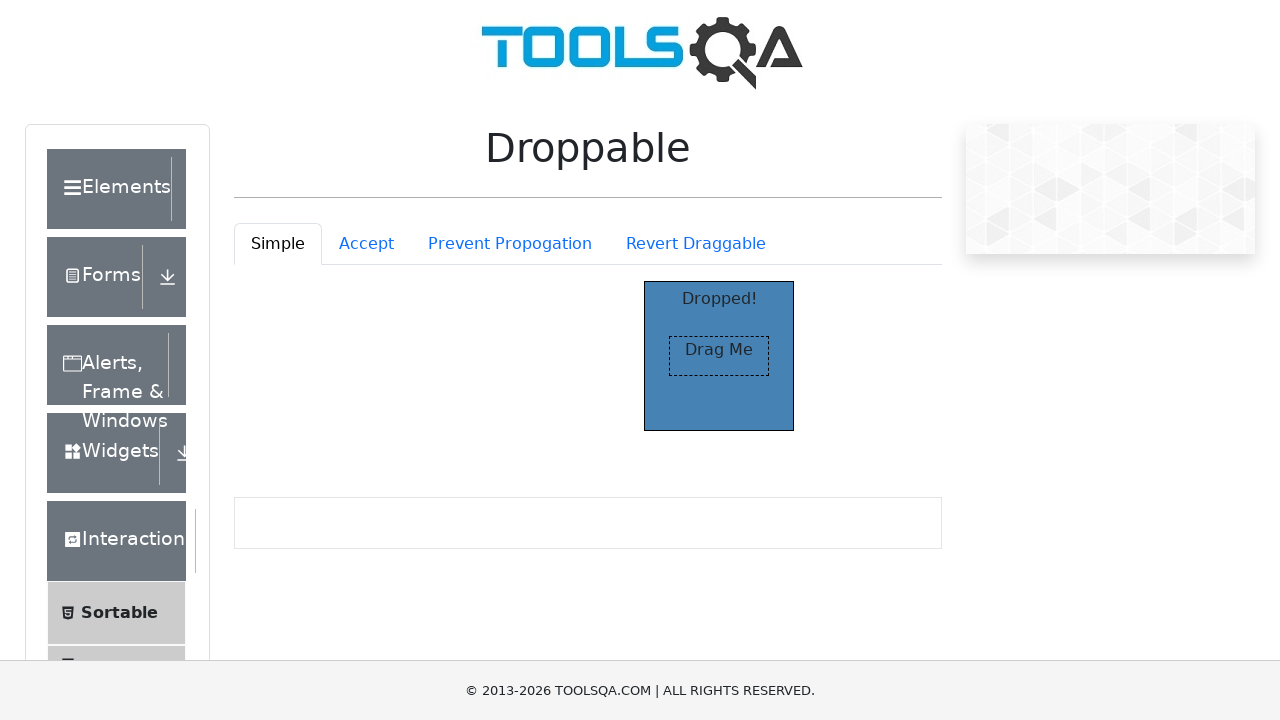

Located element with text 'Dropped!'
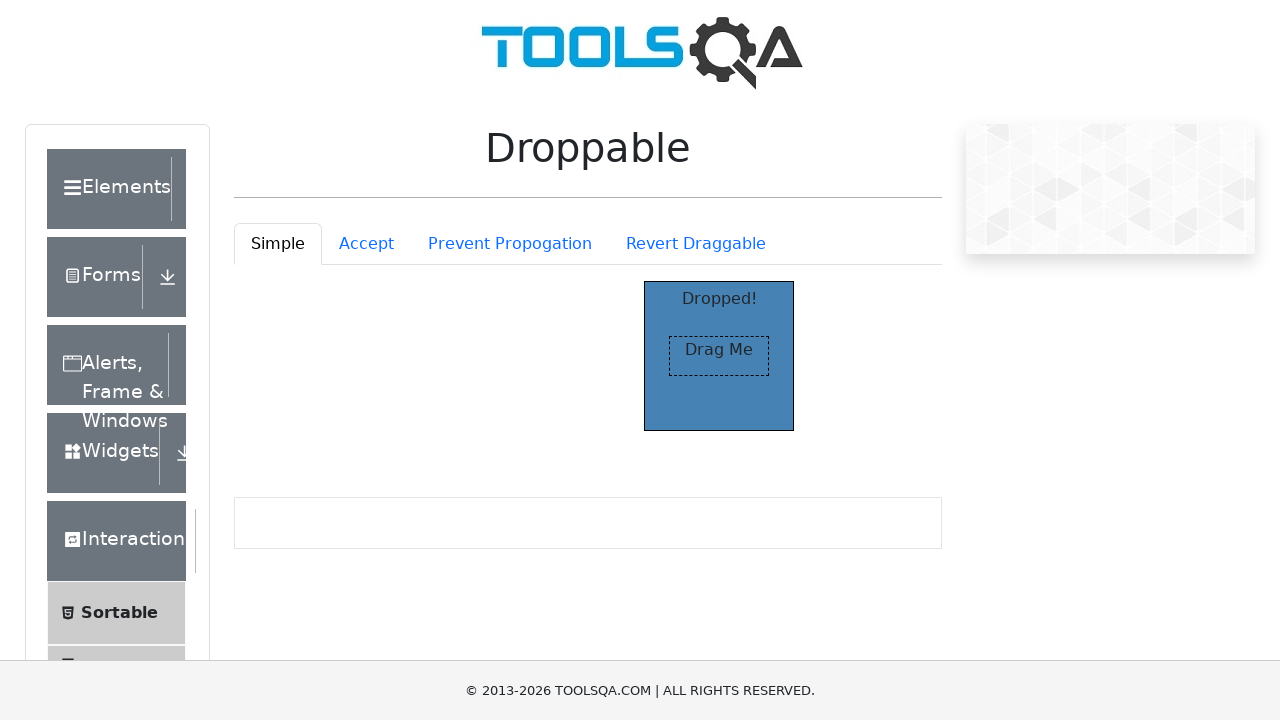

Verified that drop target text changed to 'Dropped!' - test passed
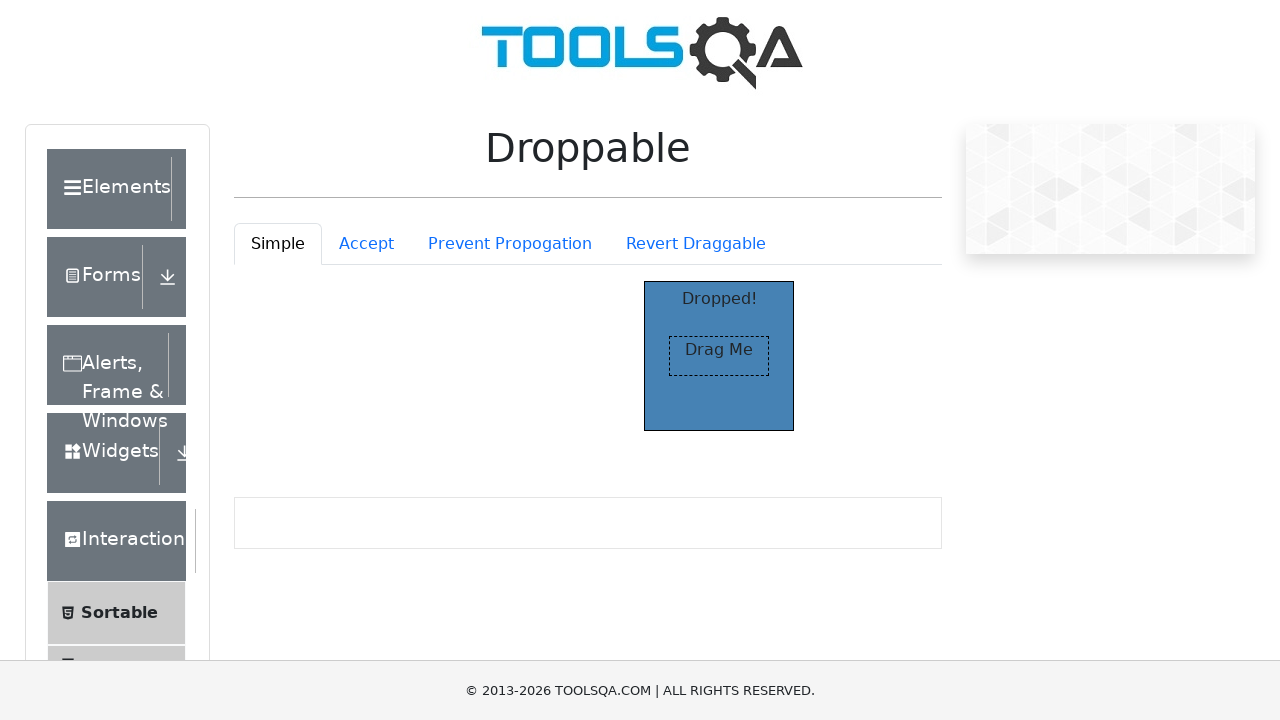

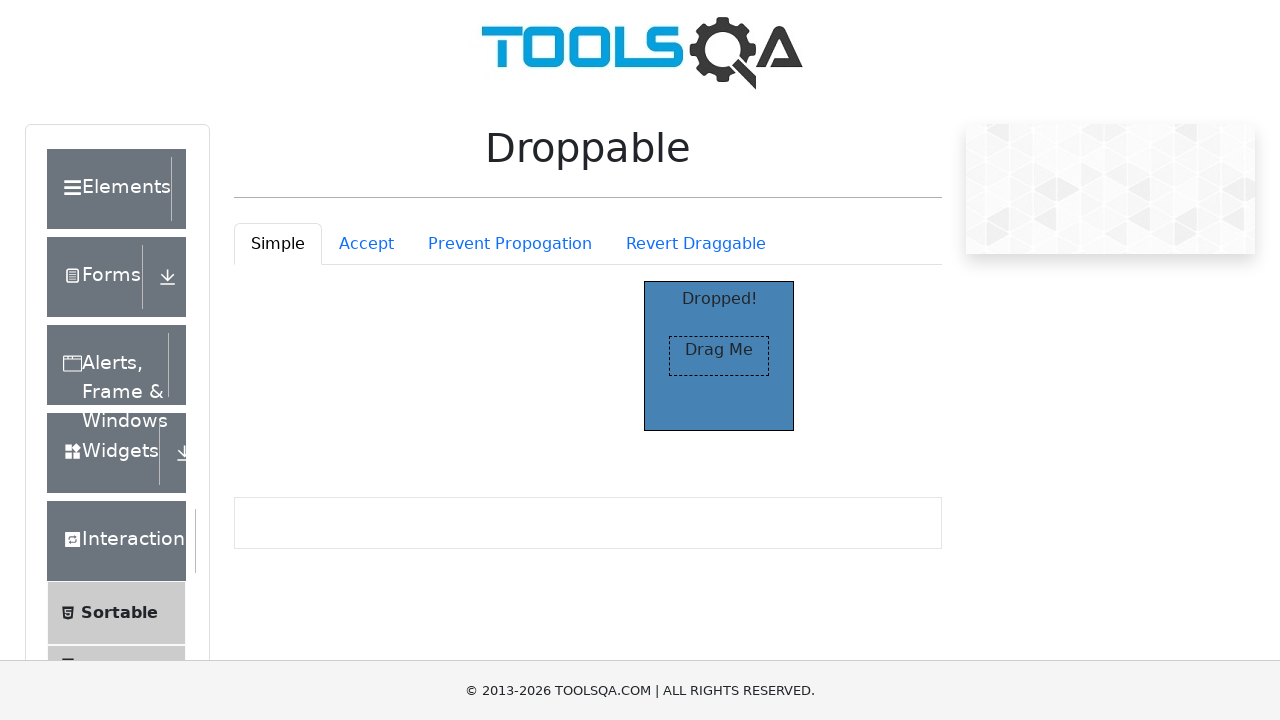